Tests scrolling functionality on the Selenium website by scrolling down the page using JavaScript execution

Starting URL: https://www.selenium.dev

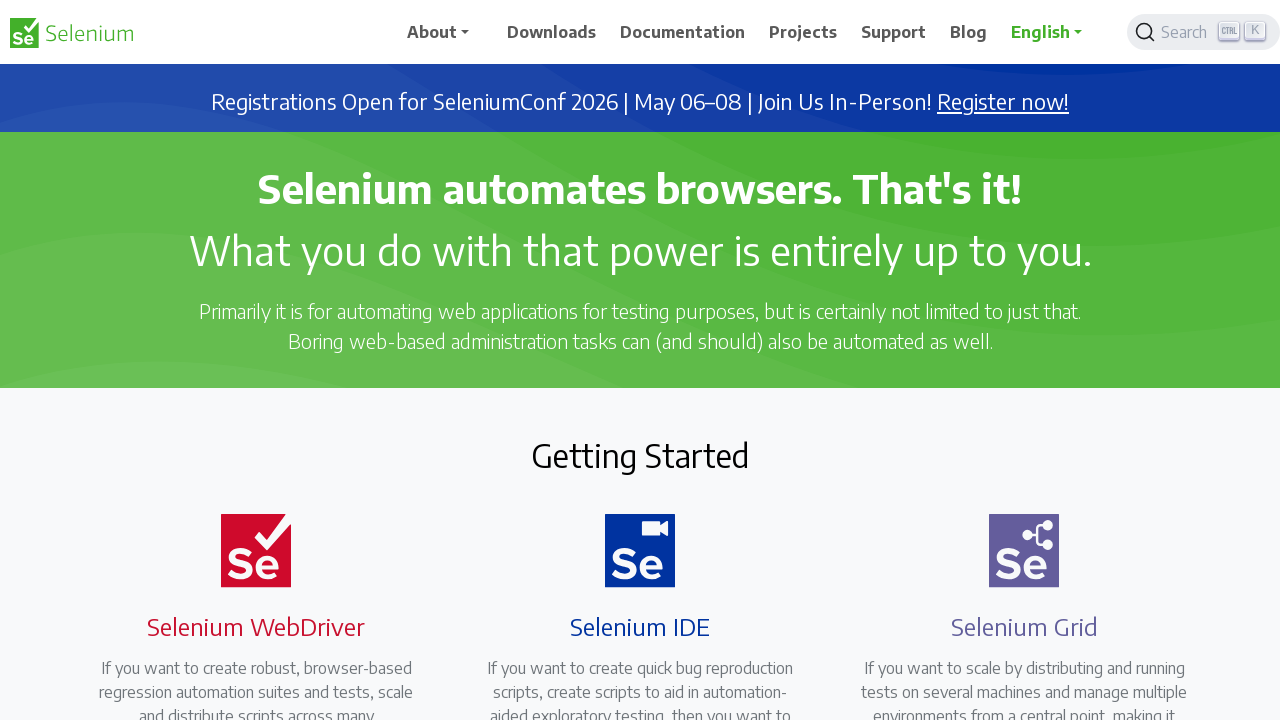

Navigated to Selenium website
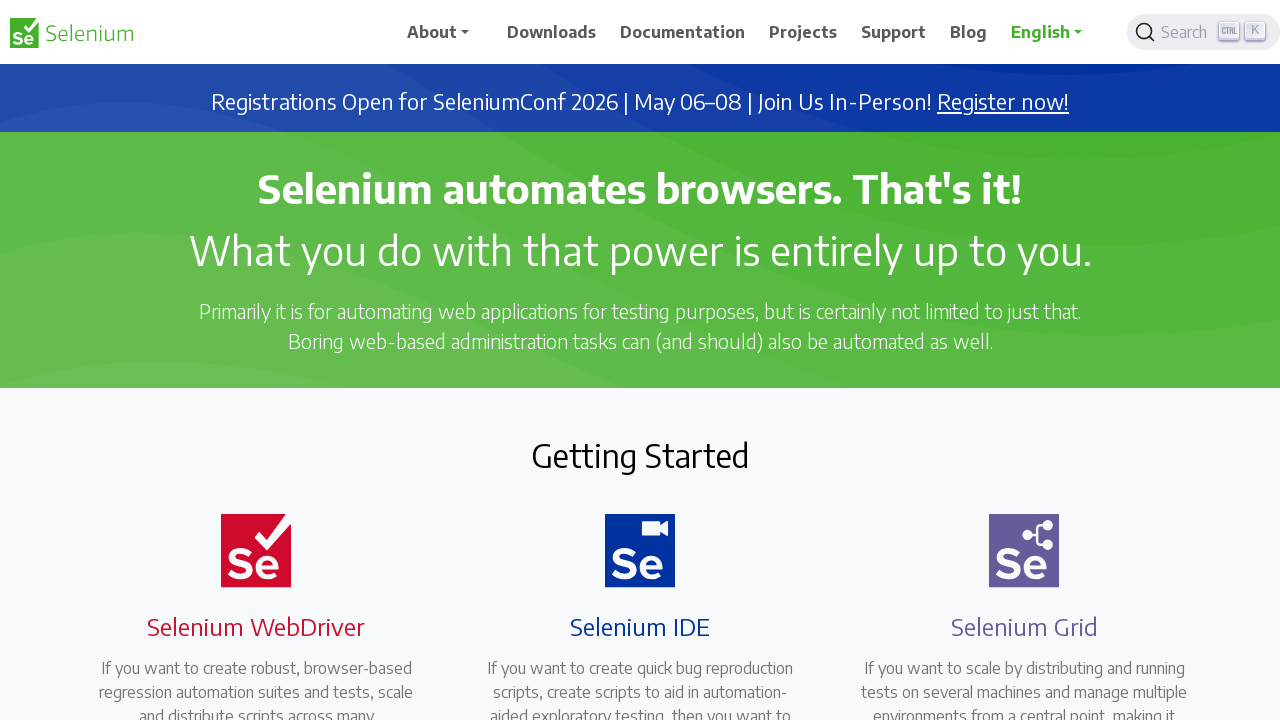

Scrolled down the page by 1000 pixels using JavaScript
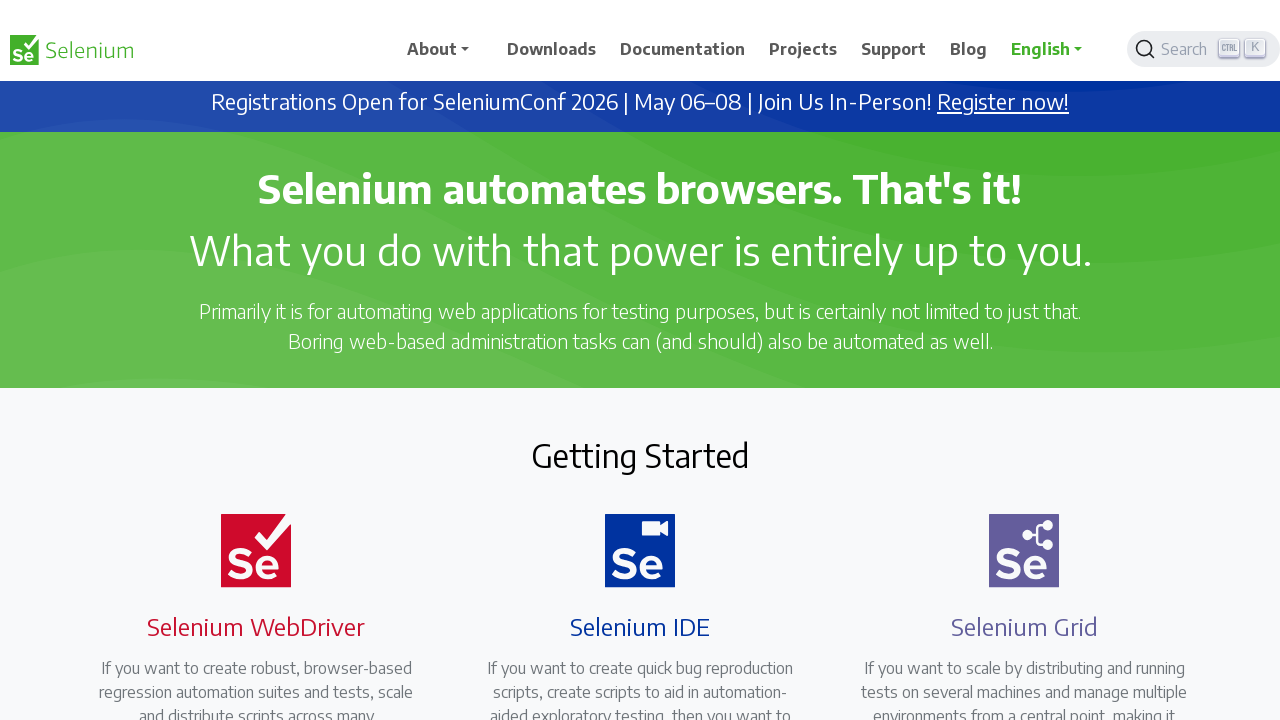

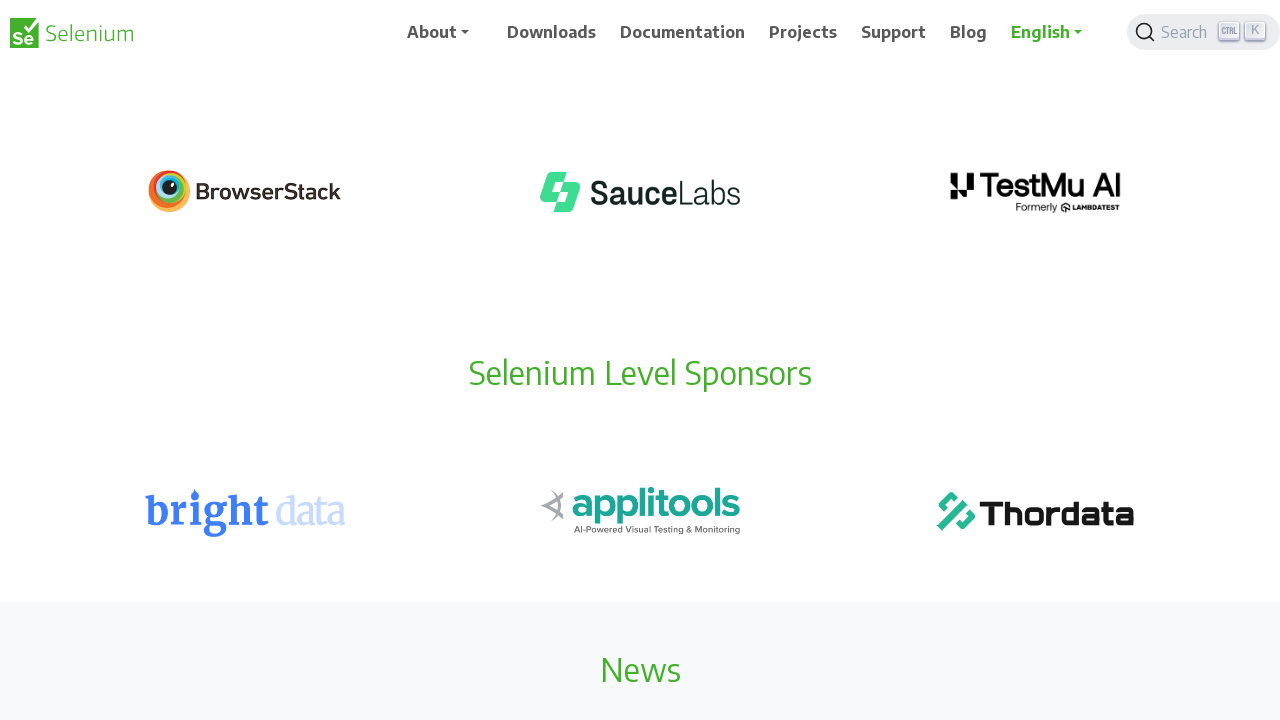